Tests a loading images page by waiting for all images to load and verifying that at least 3 images are present on the page

Starting URL: https://bonigarcia.dev/selenium-webdriver-java/loading-images.html

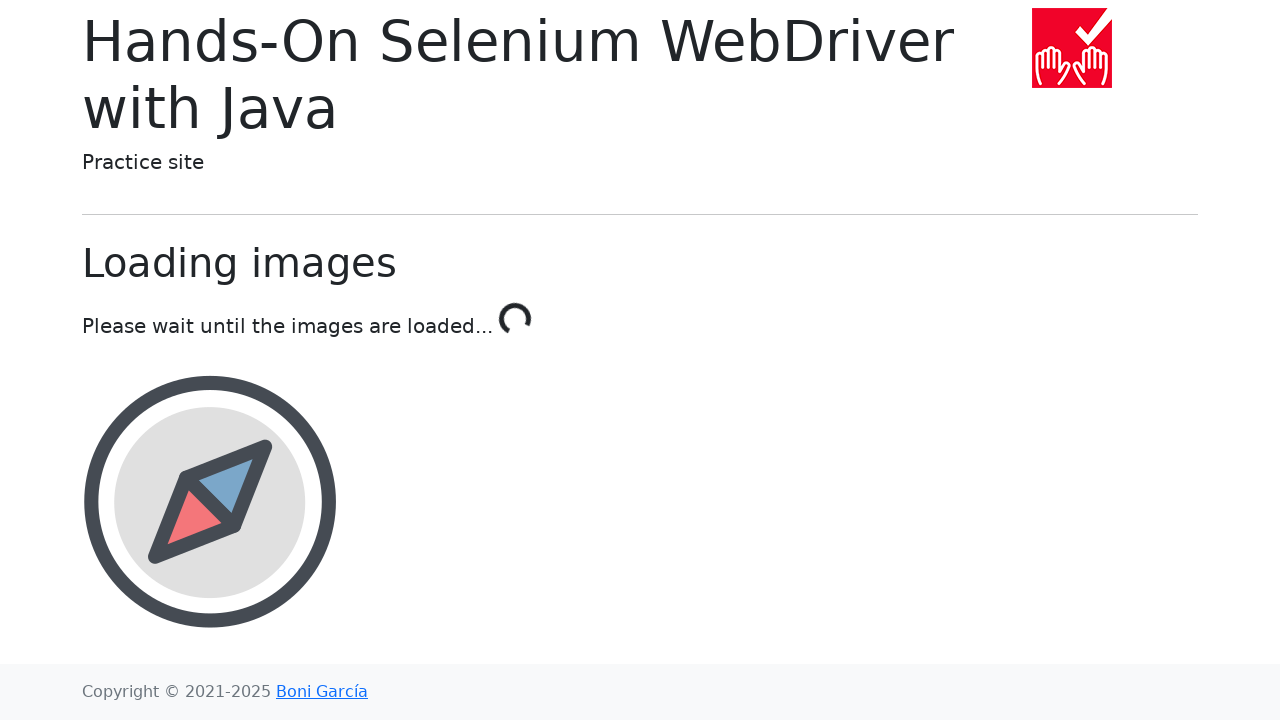

Navigated to loading images test page
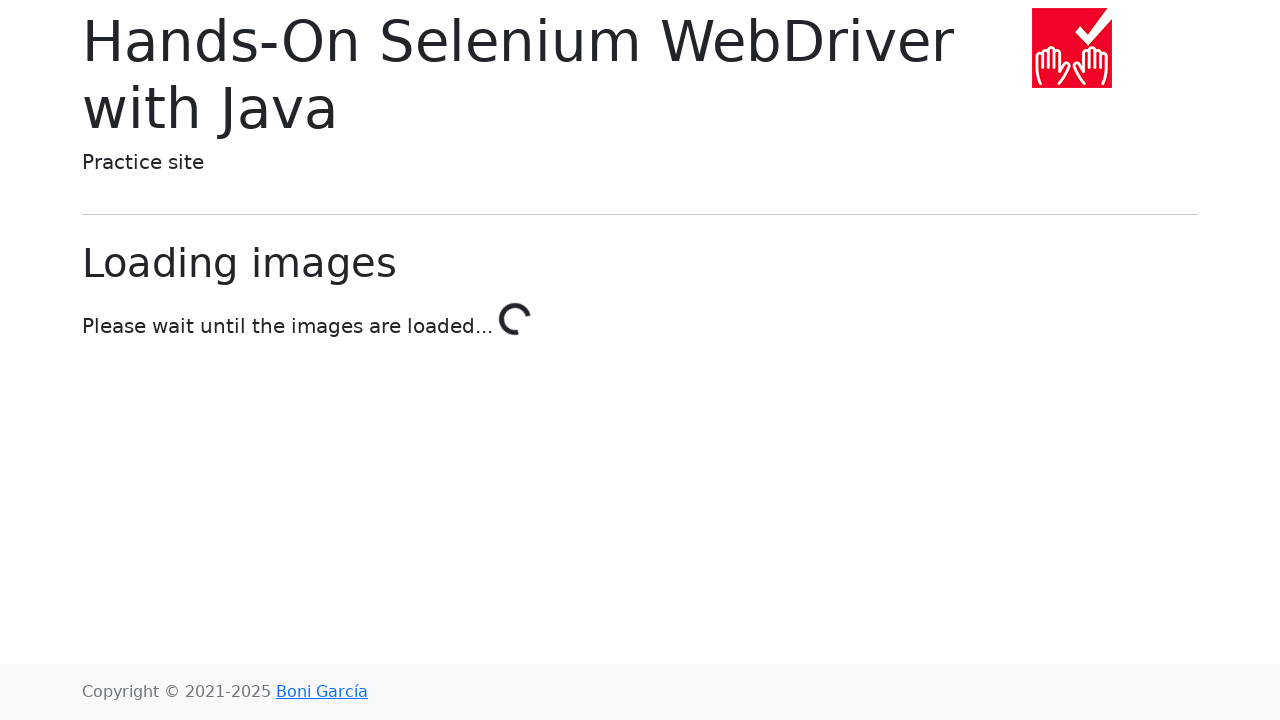

Waited for images to be attached to the page
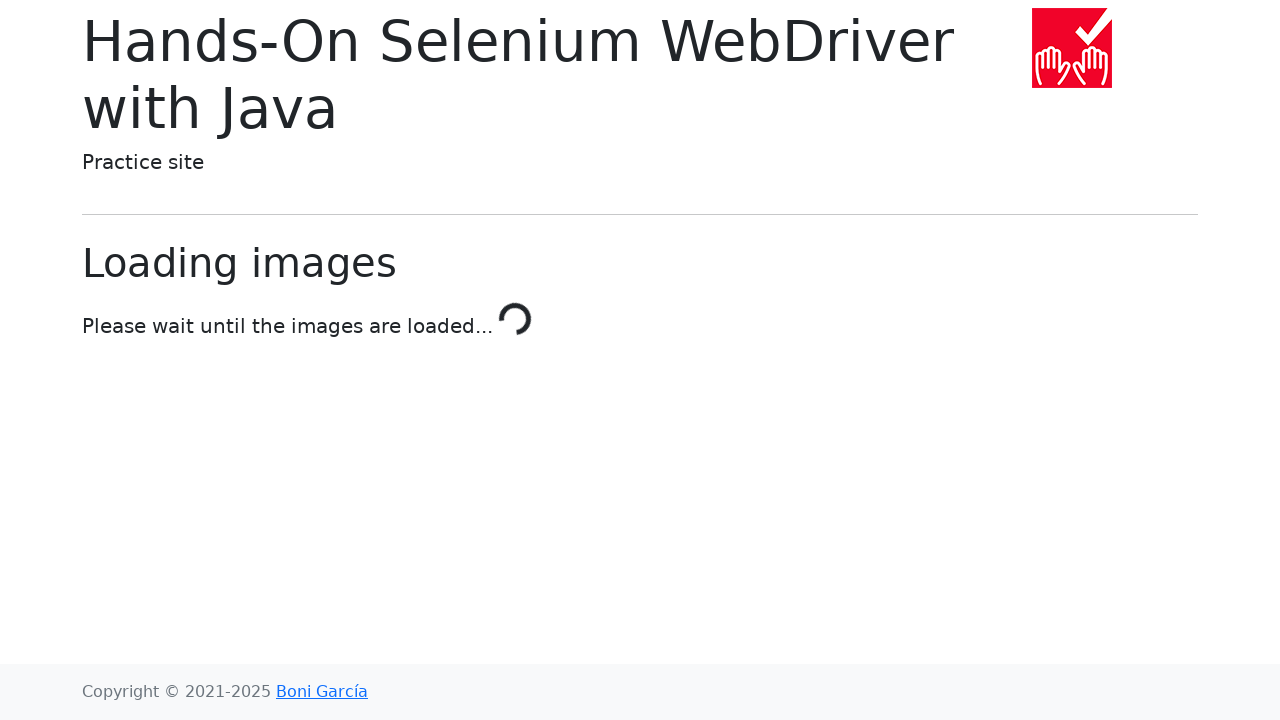

Retrieved all images from page - found 1 images
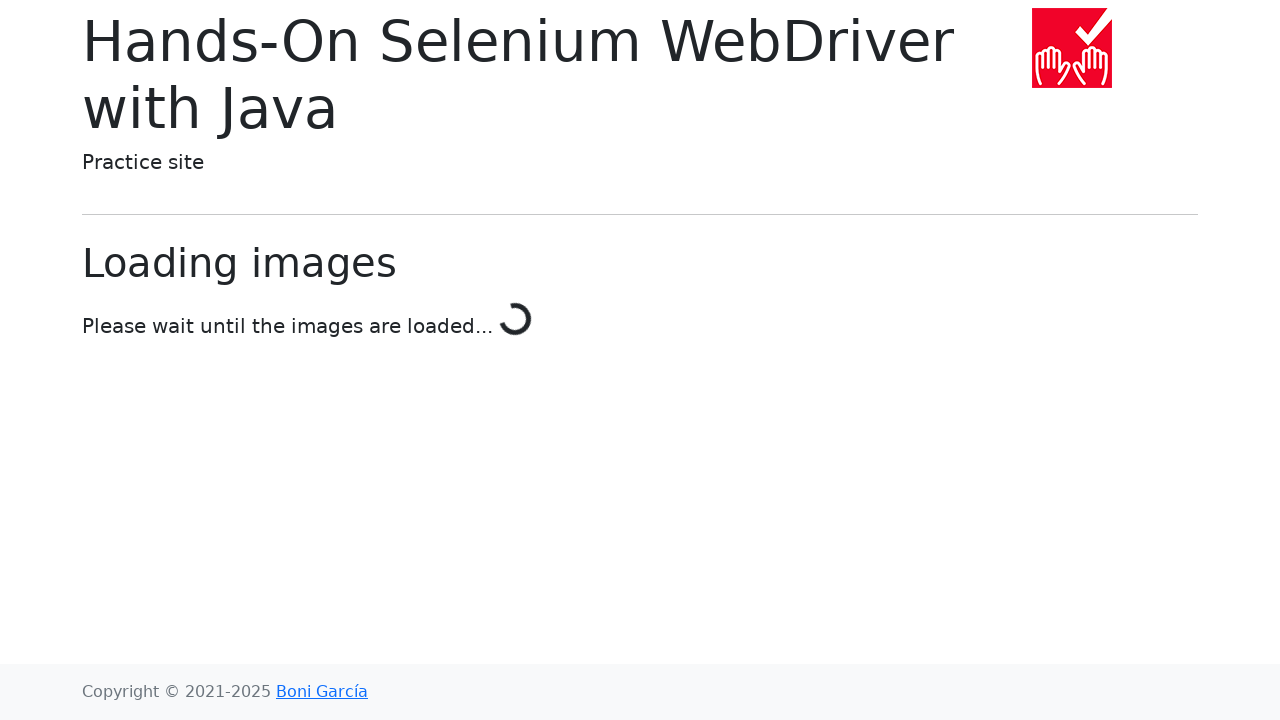

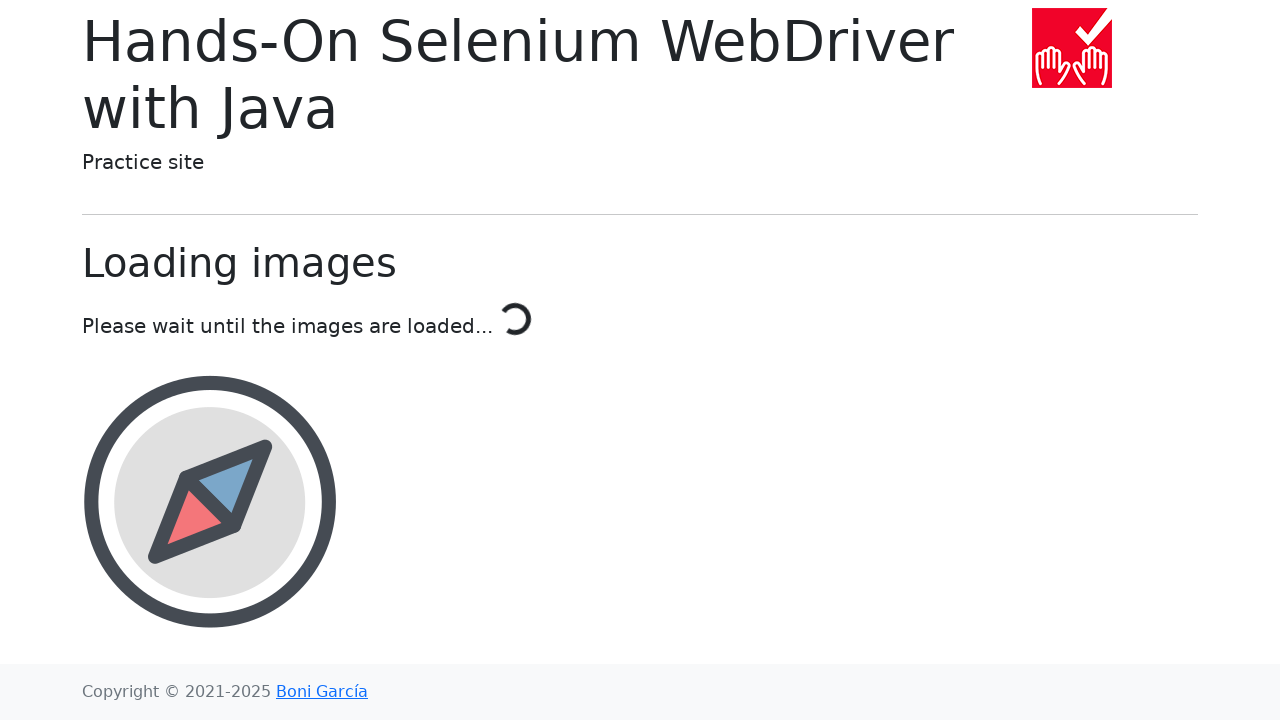